Tests window handling by clicking a button that opens a new browser window, then switches to the child window and verifies the page title can be retrieved.

Starting URL: https://rahulshettyacademy.com/AutomationPractice/

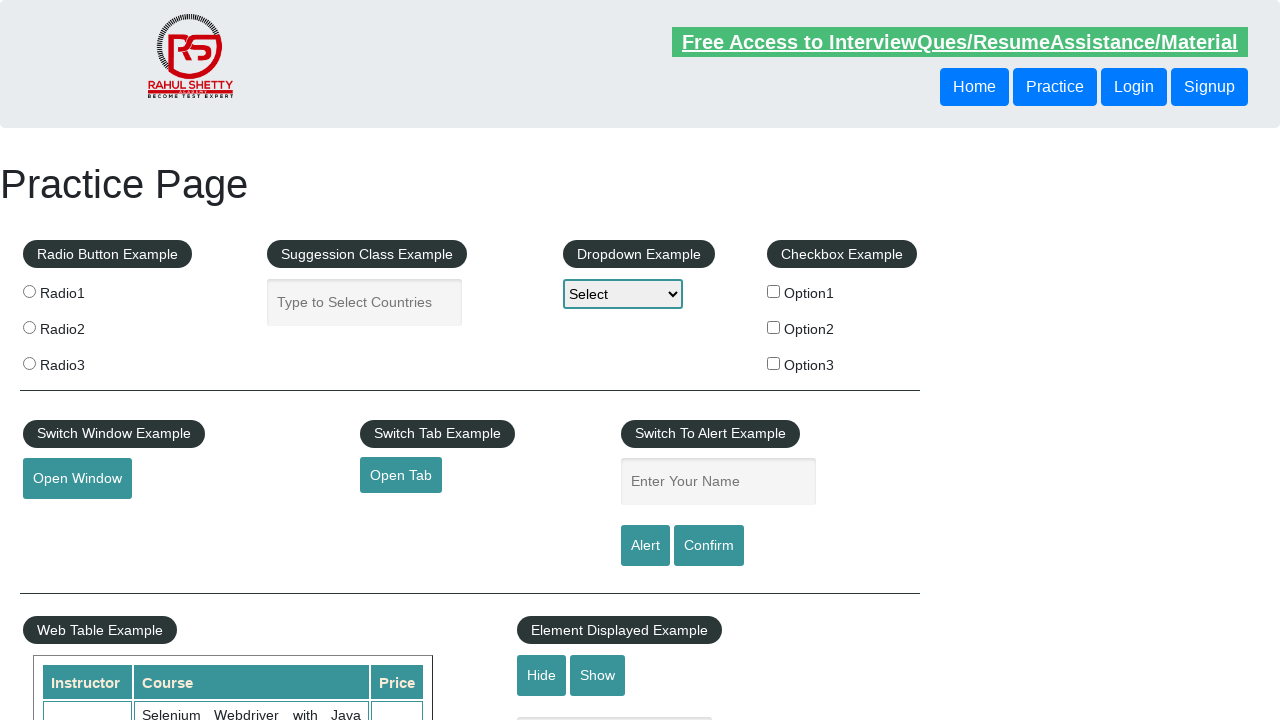

Clicked button to open new window at (77, 479) on button#openwindow
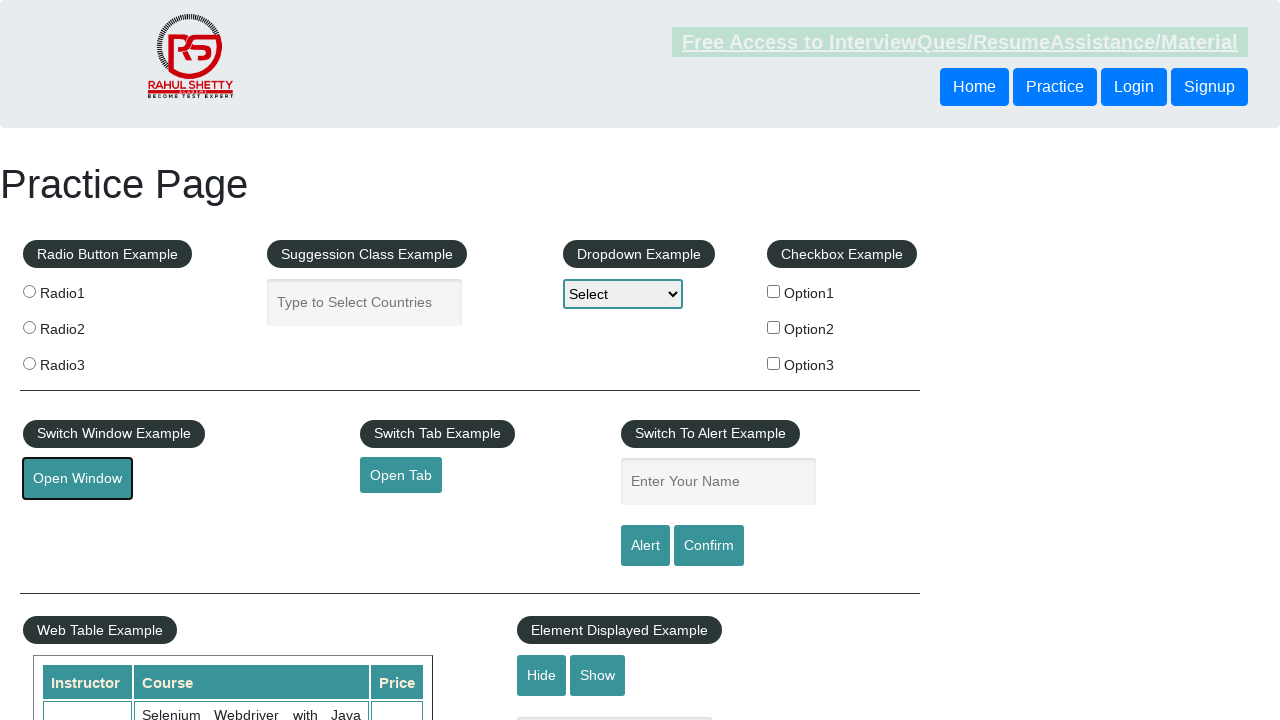

Retrieved new child window page object
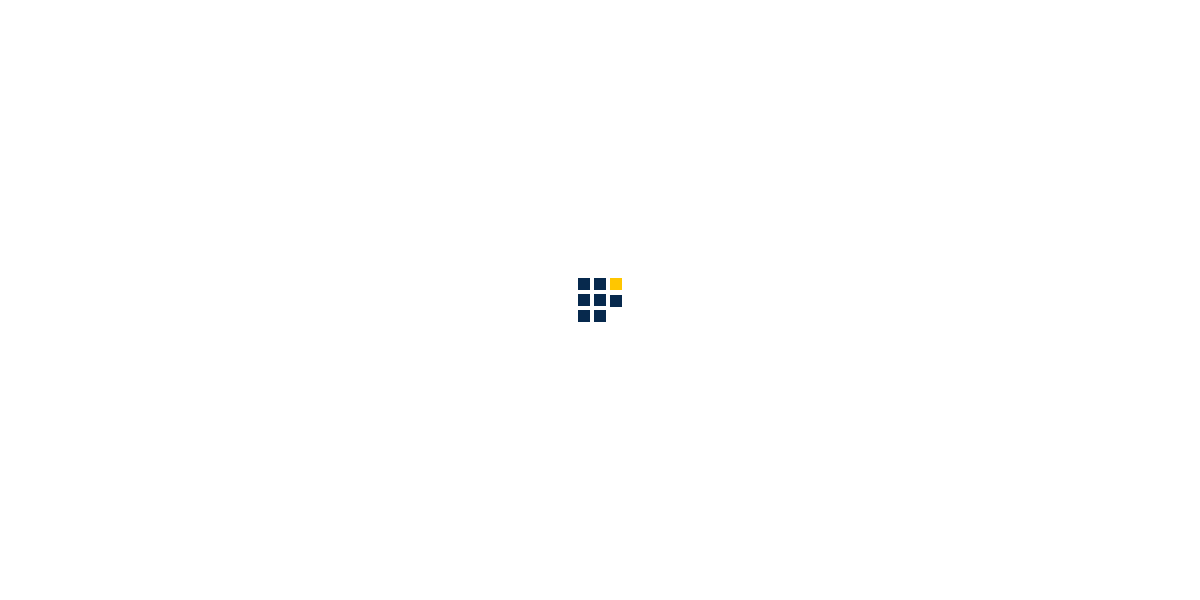

Waited for new window page to load
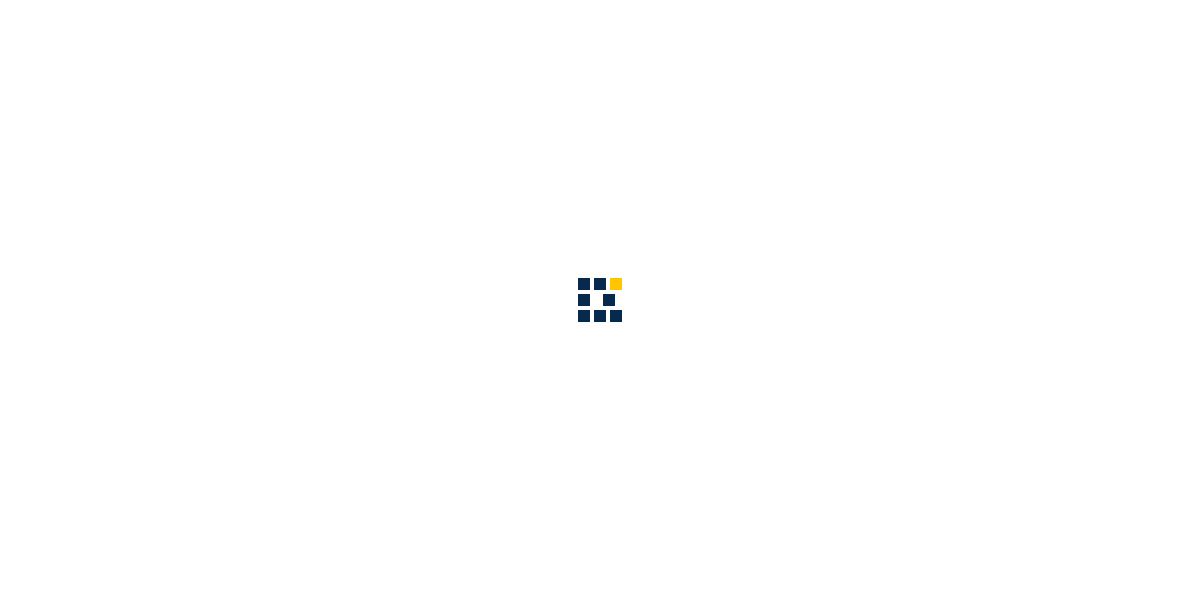

Retrieved and printed page title: QAClick Academy - A Testing Academy to Learn, Earn and Shine
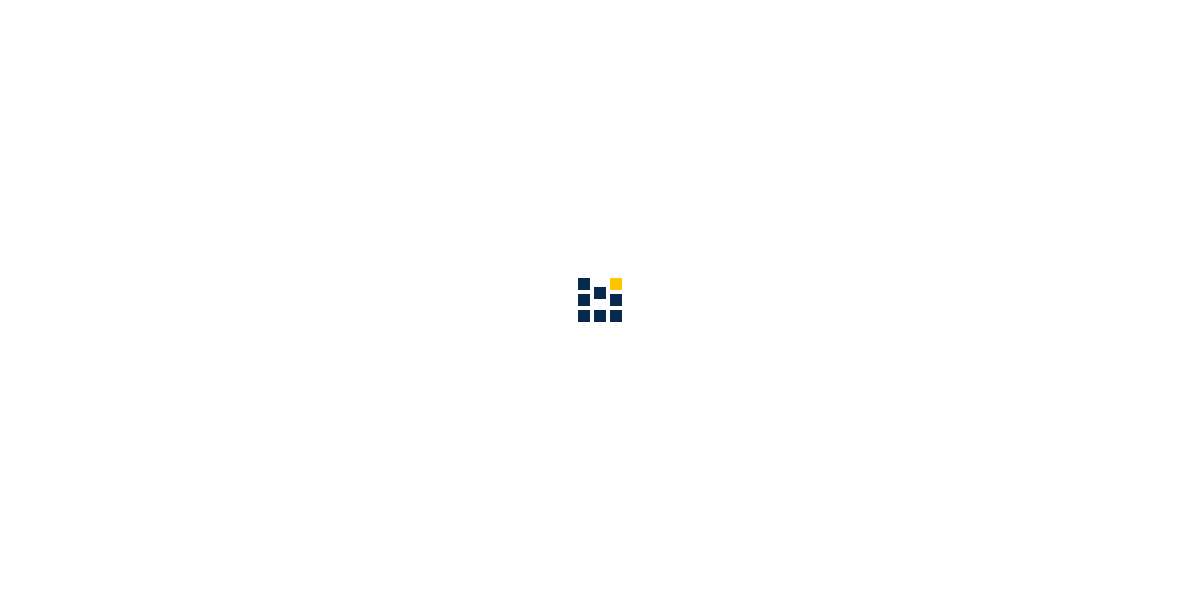

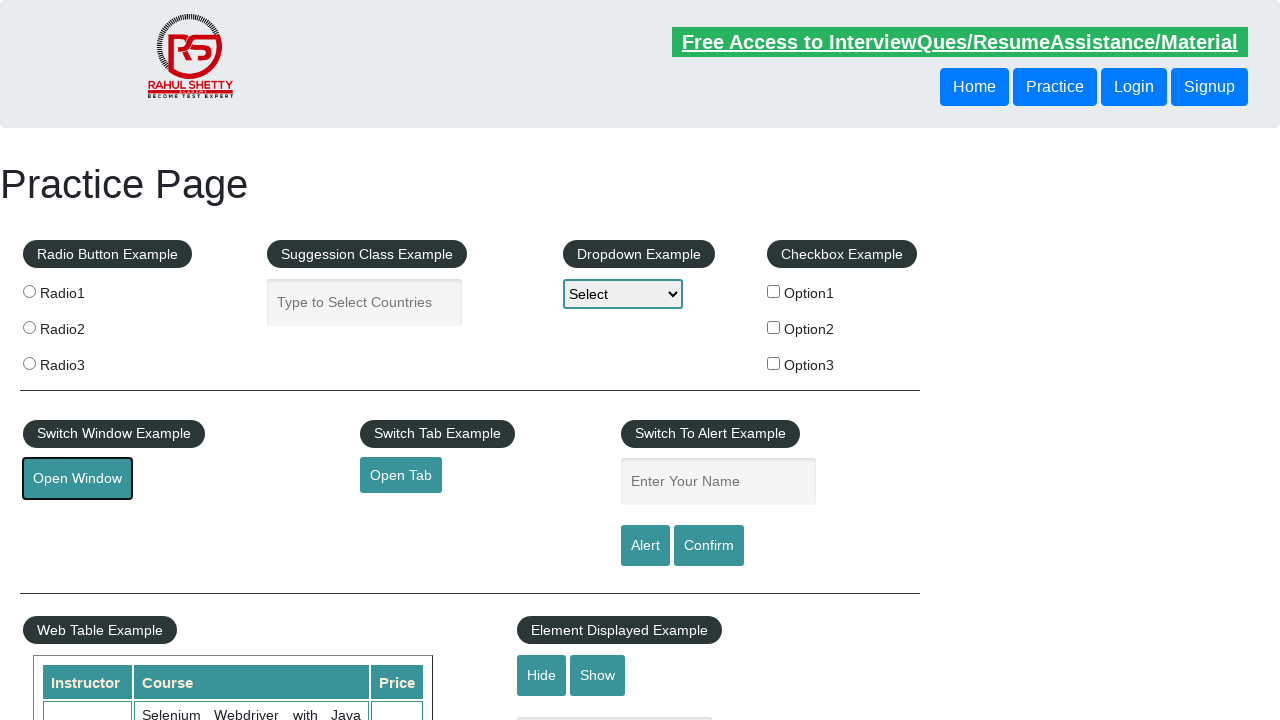